Tests radio button functionality by selecting the yes option, then changing selection to the no option

Starting URL: https://cbarnc.github.io/Group3-repo-projects/

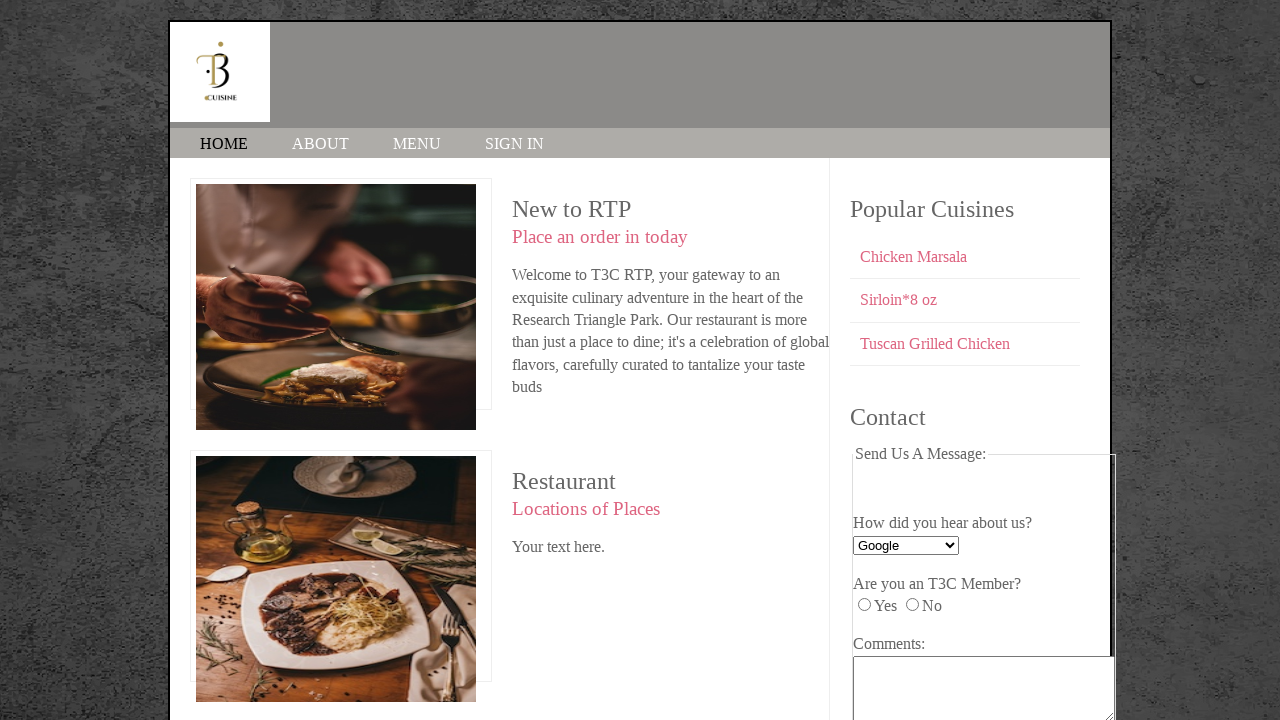

Clicked the 'yes' radio button at (864, 605) on #yes
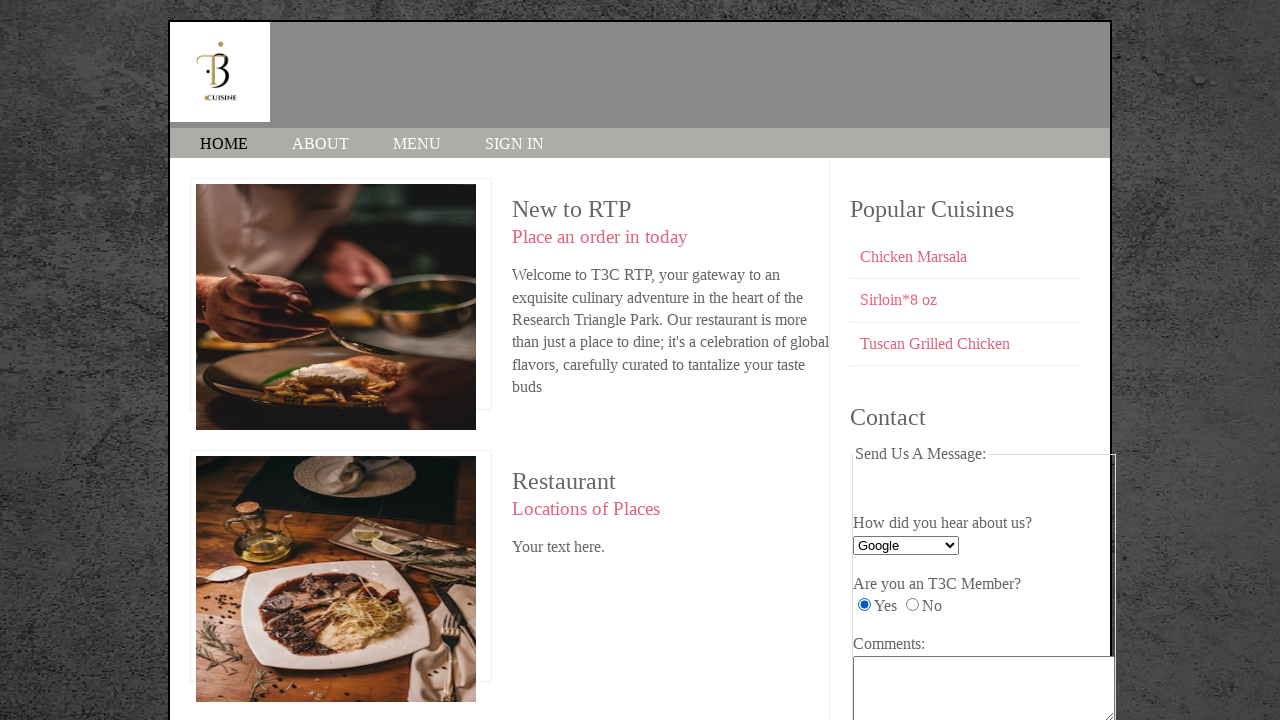

Waited 2 seconds for UI to update after selecting 'yes'
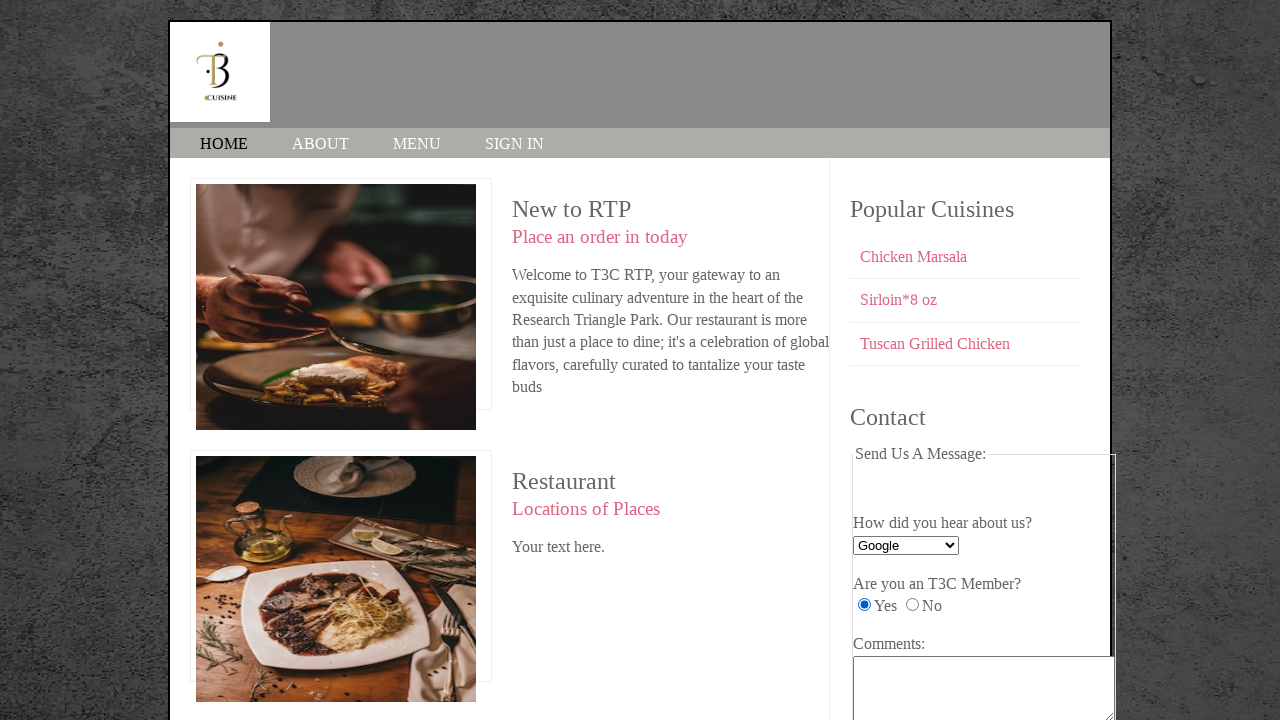

Clicked the 'no' radio button to change selection at (912, 605) on #no
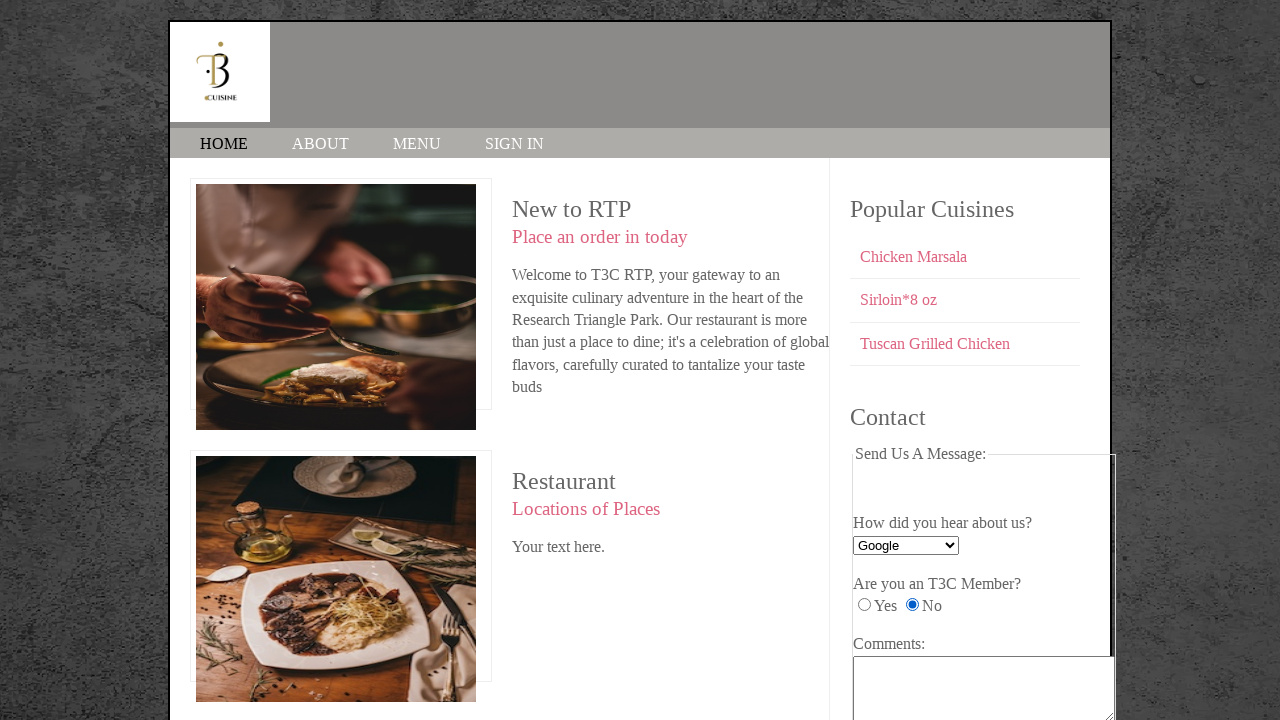

Waited 2 seconds for UI to update after selecting 'no'
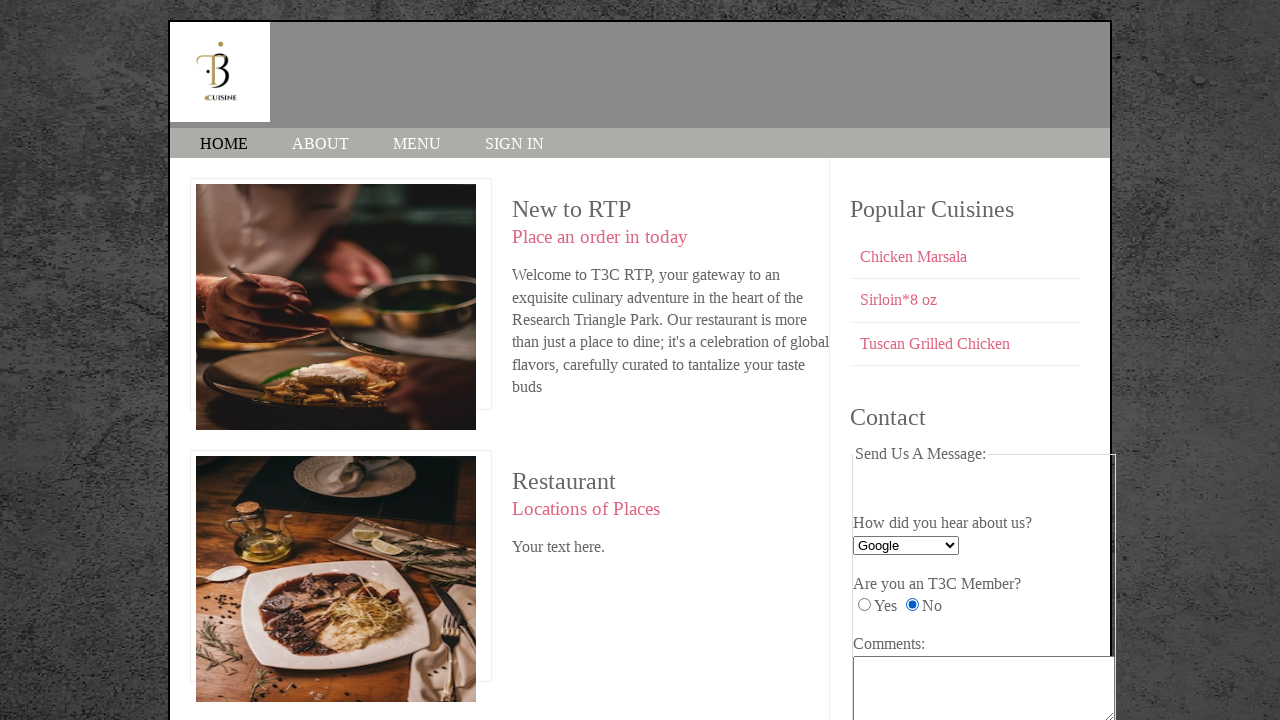

Captured final state with 'no' radio button selected
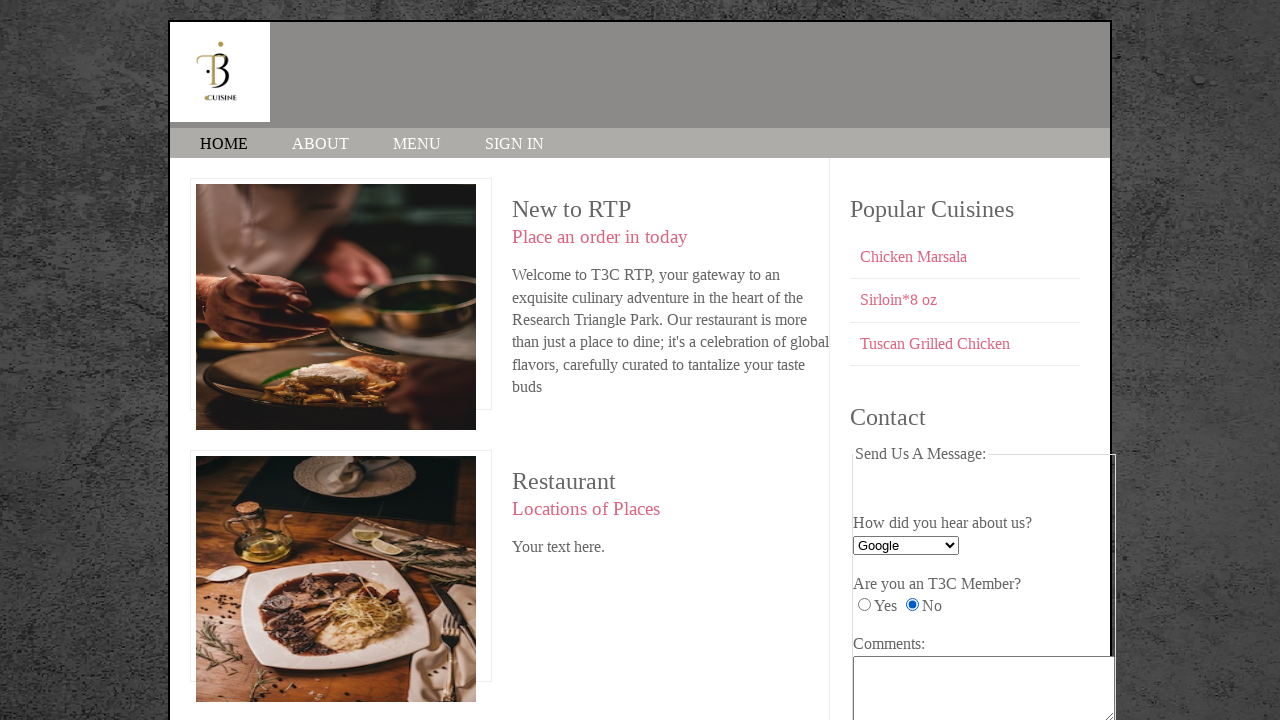

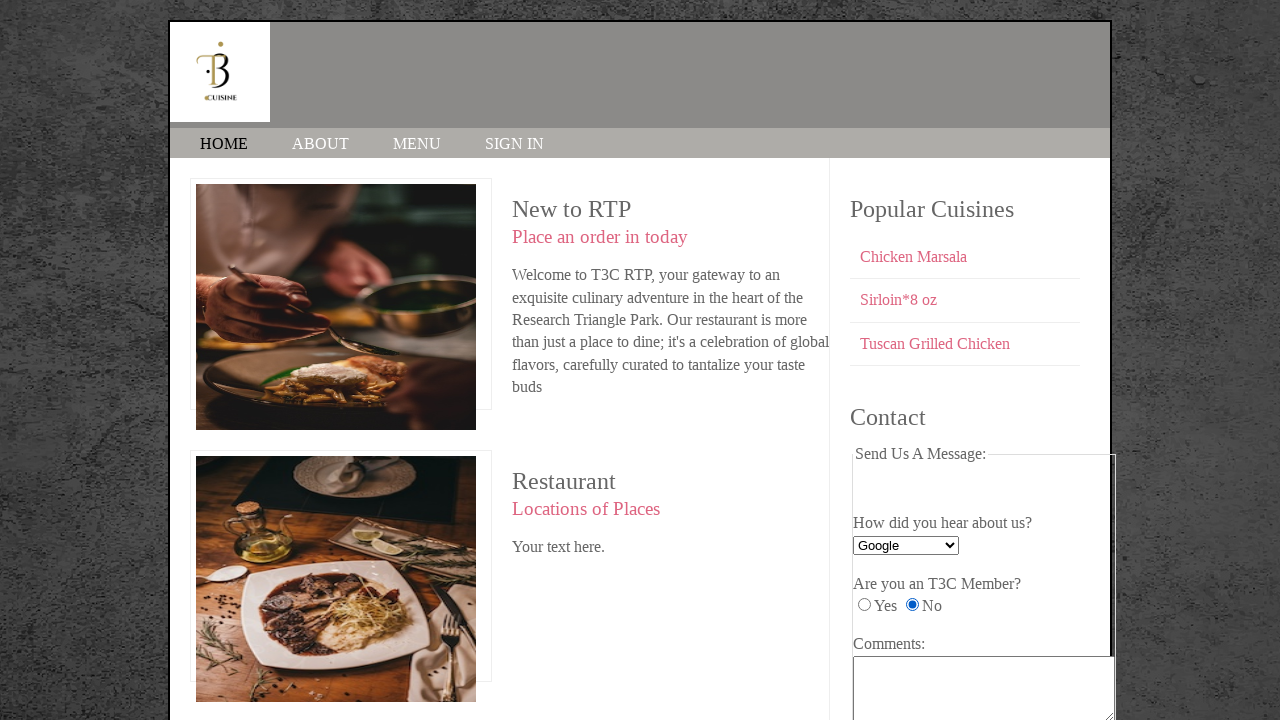